Tests alternative waiting strategies for AJAX content by clicking a button, waiting for the element to appear using various methods, and verifying the loaded text.

Starting URL: http://uitestingplayground.com/ajax

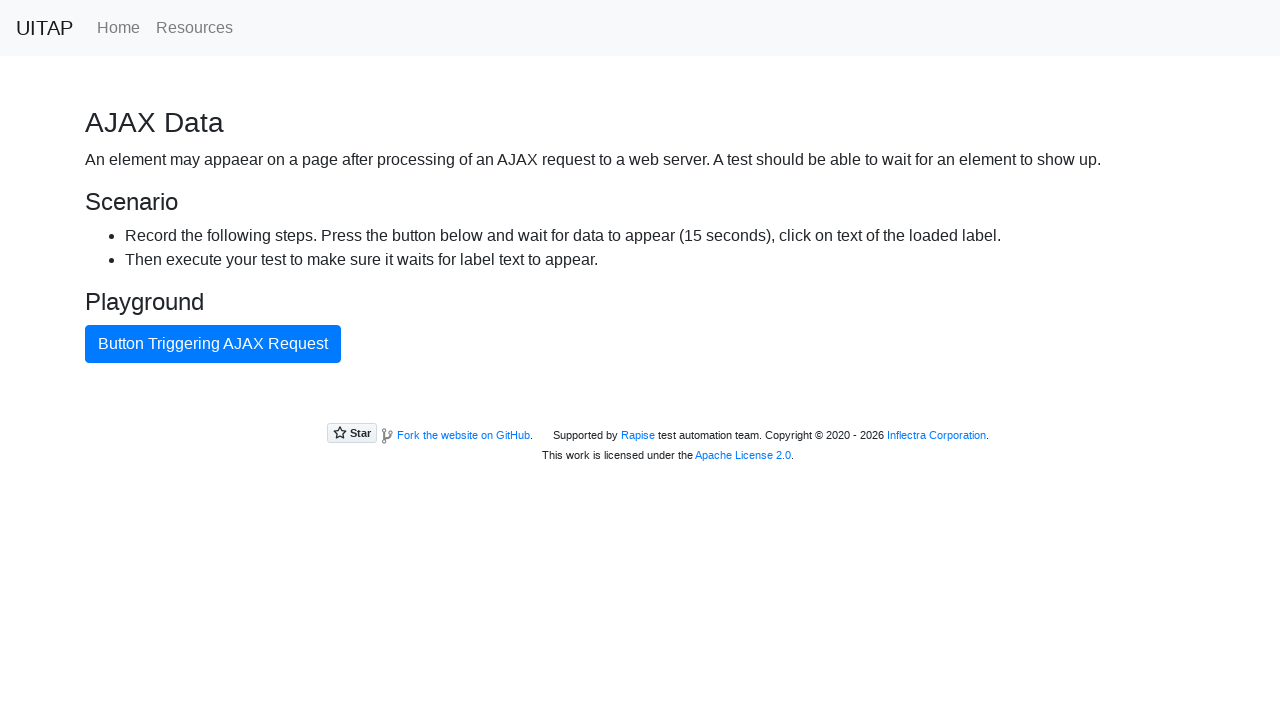

Clicked button that triggers AJAX request at (213, 344) on internal:text="Button Triggering AJAX Request"i
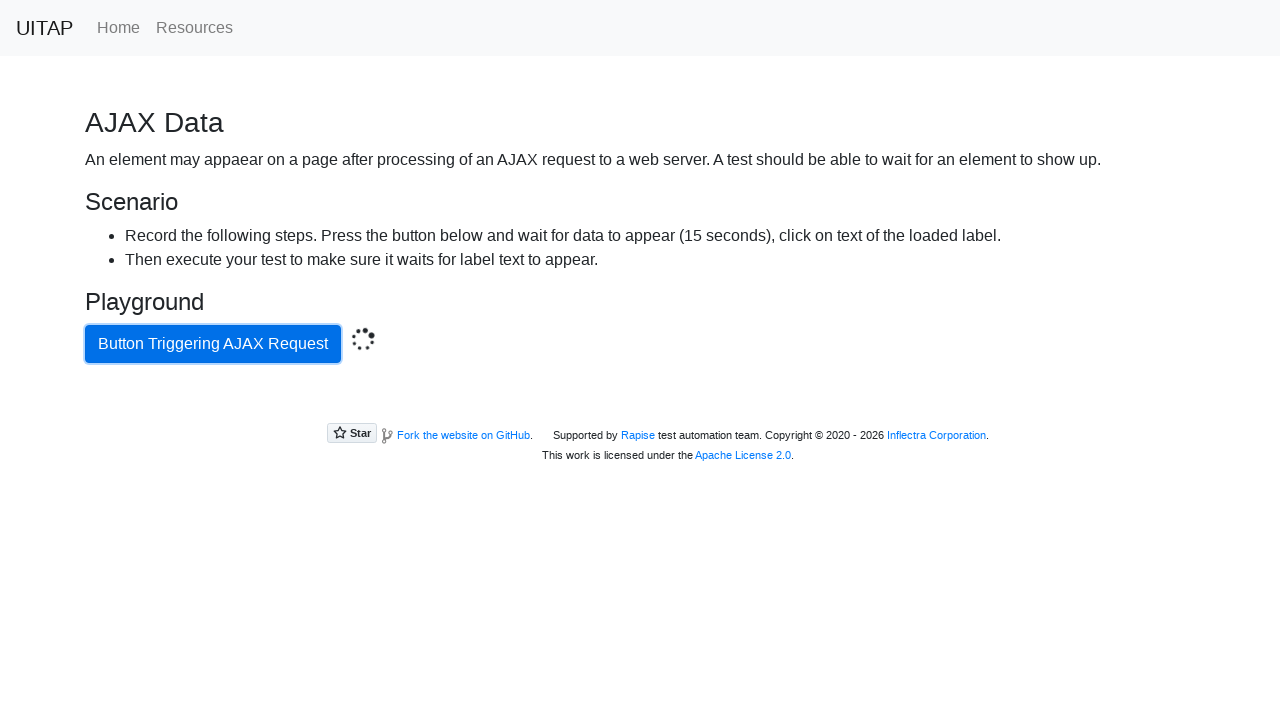

Located success element with .bg-success selector
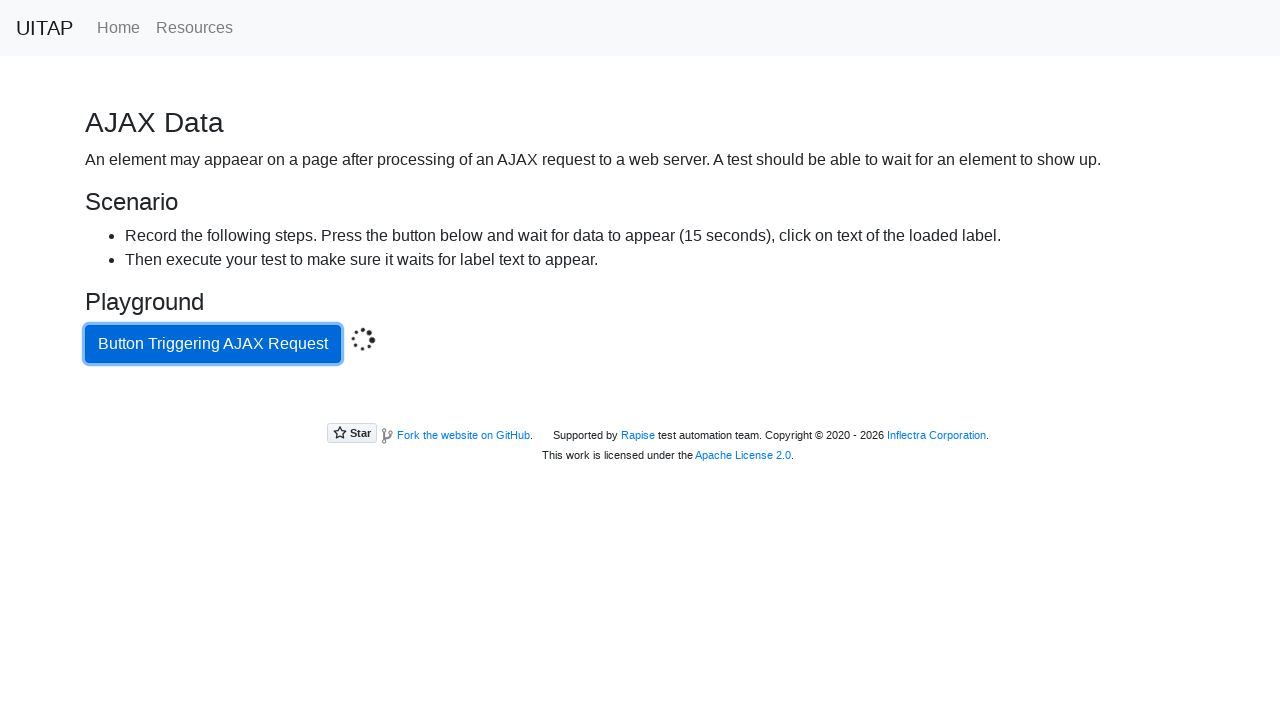

Waited for AJAX content to load - success element appeared
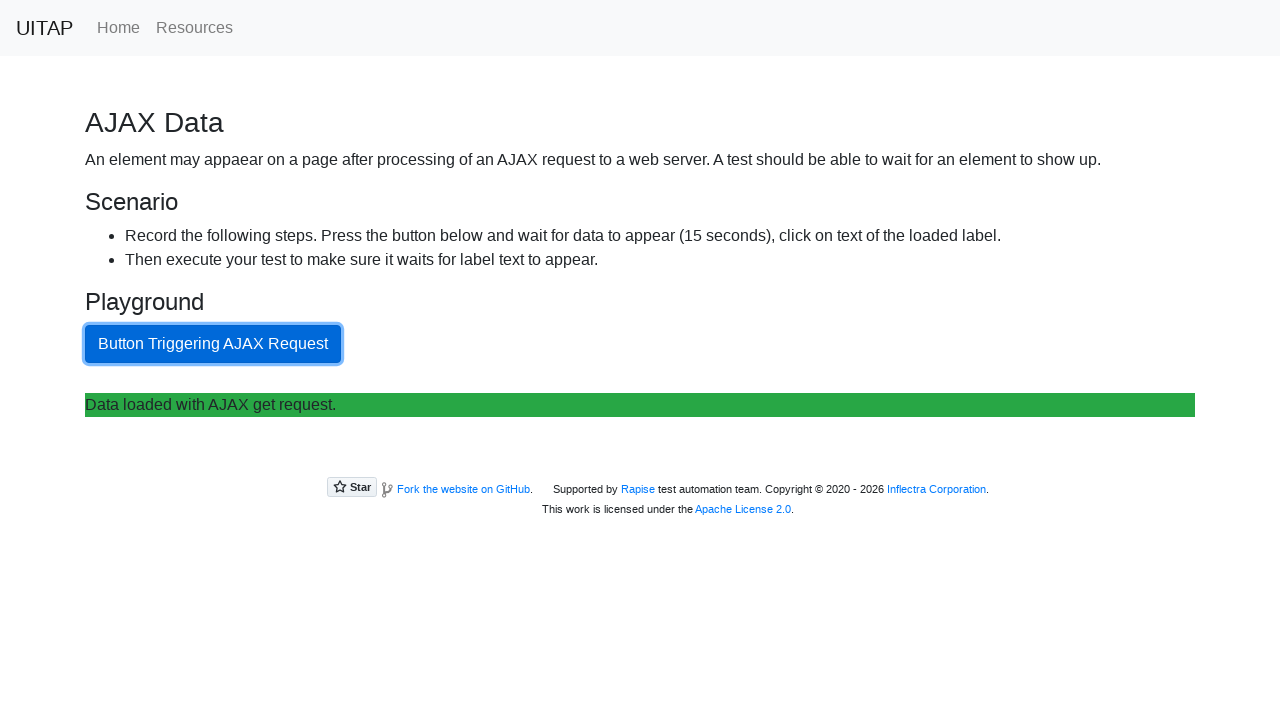

Retrieved text content from success element
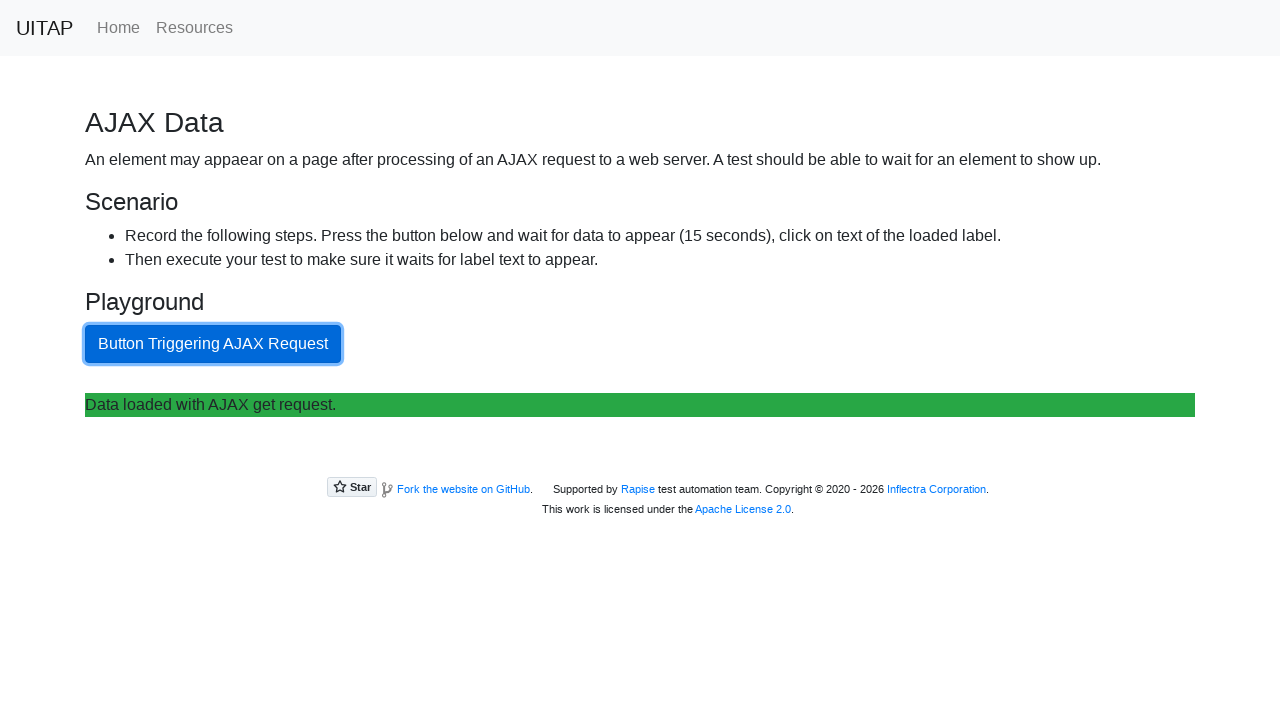

Verified loaded text matches expected AJAX response
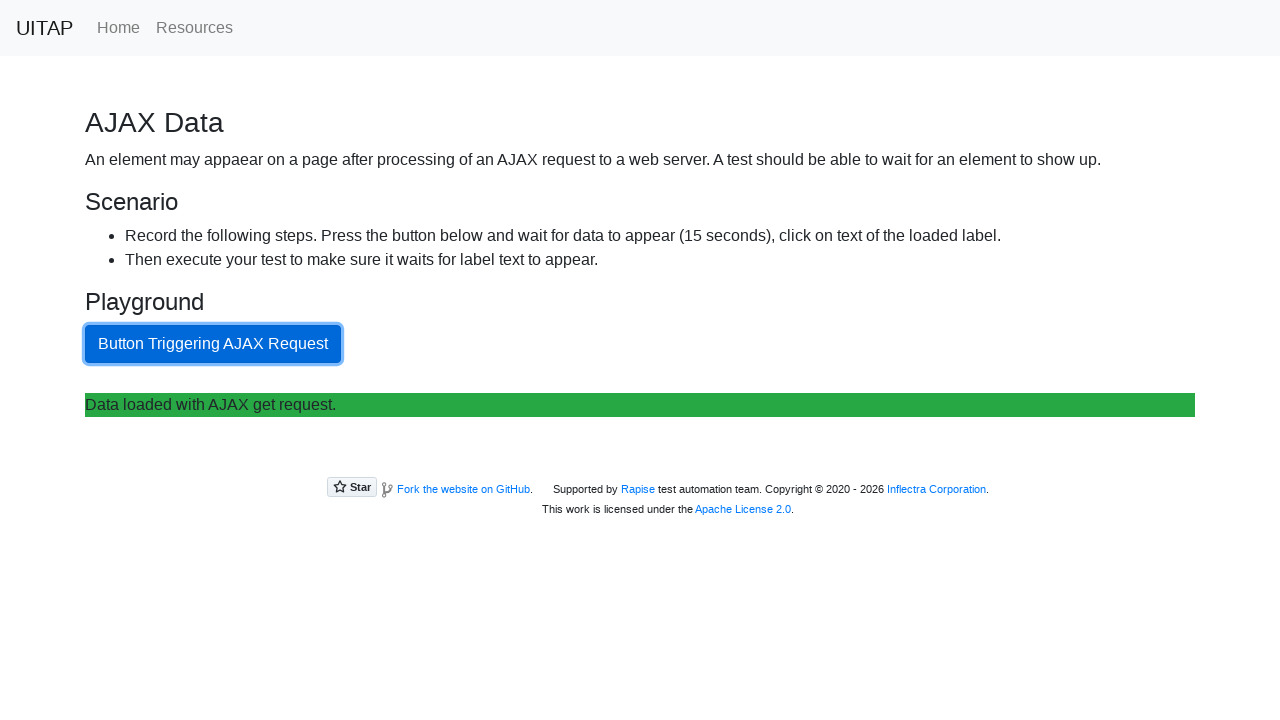

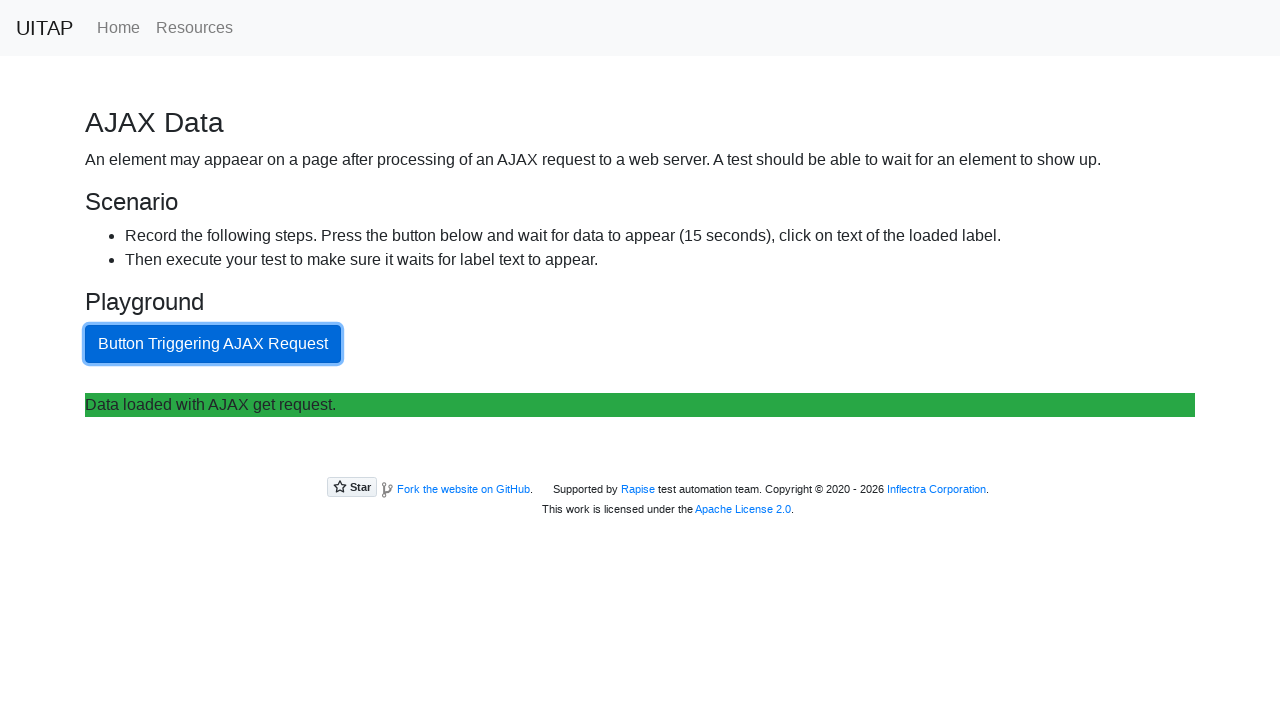